Tests basic JavaScript alert handling by clicking a button that triggers an alert, then accepting it.

Starting URL: https://testpages.herokuapp.com/styled/alerts/alert-test.html

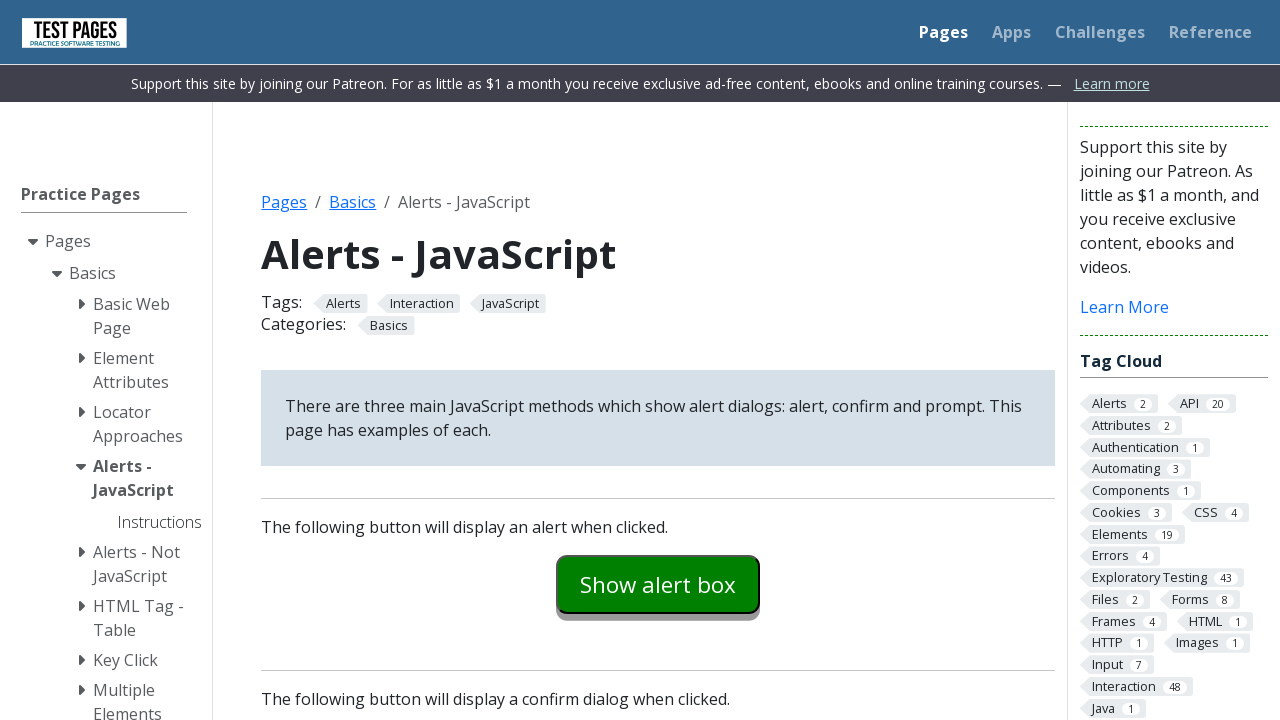

Clicked button to trigger the first JavaScript alert at (658, 584) on #alertexamples
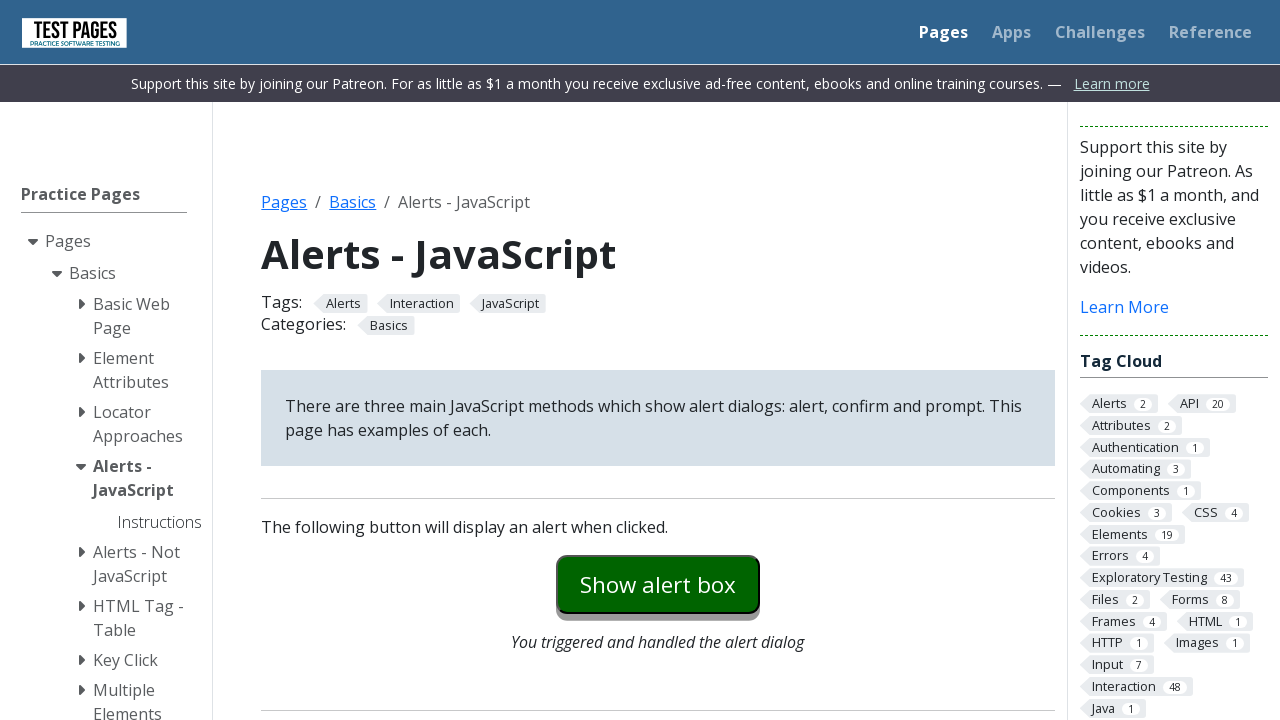

Set up dialog handler to automatically accept alerts
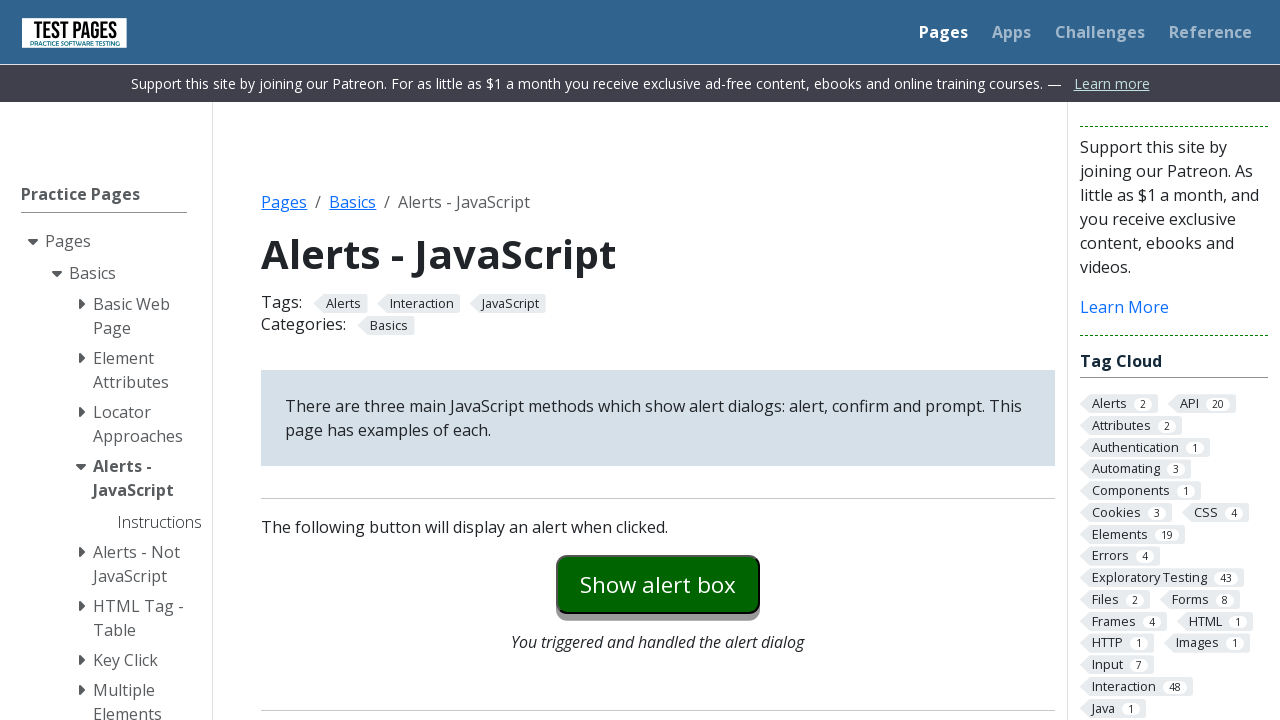

Clicked button again to trigger alert and verify handler accepts it at (658, 584) on #alertexamples
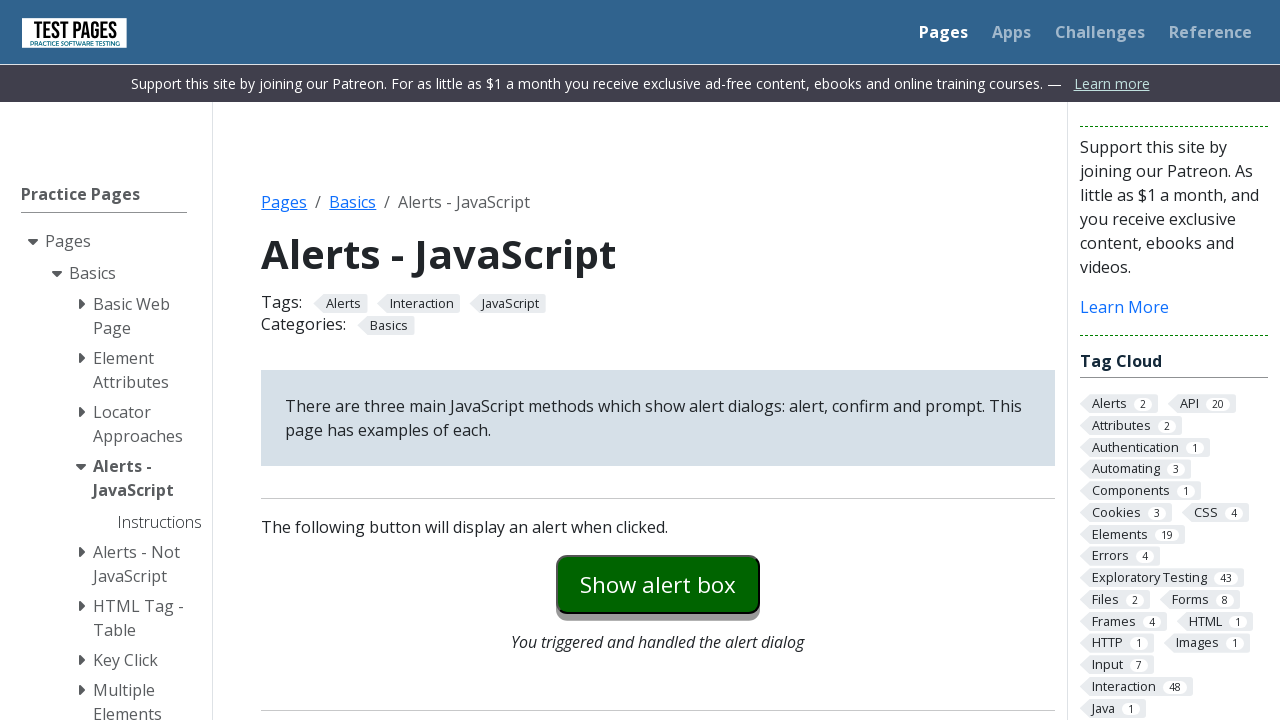

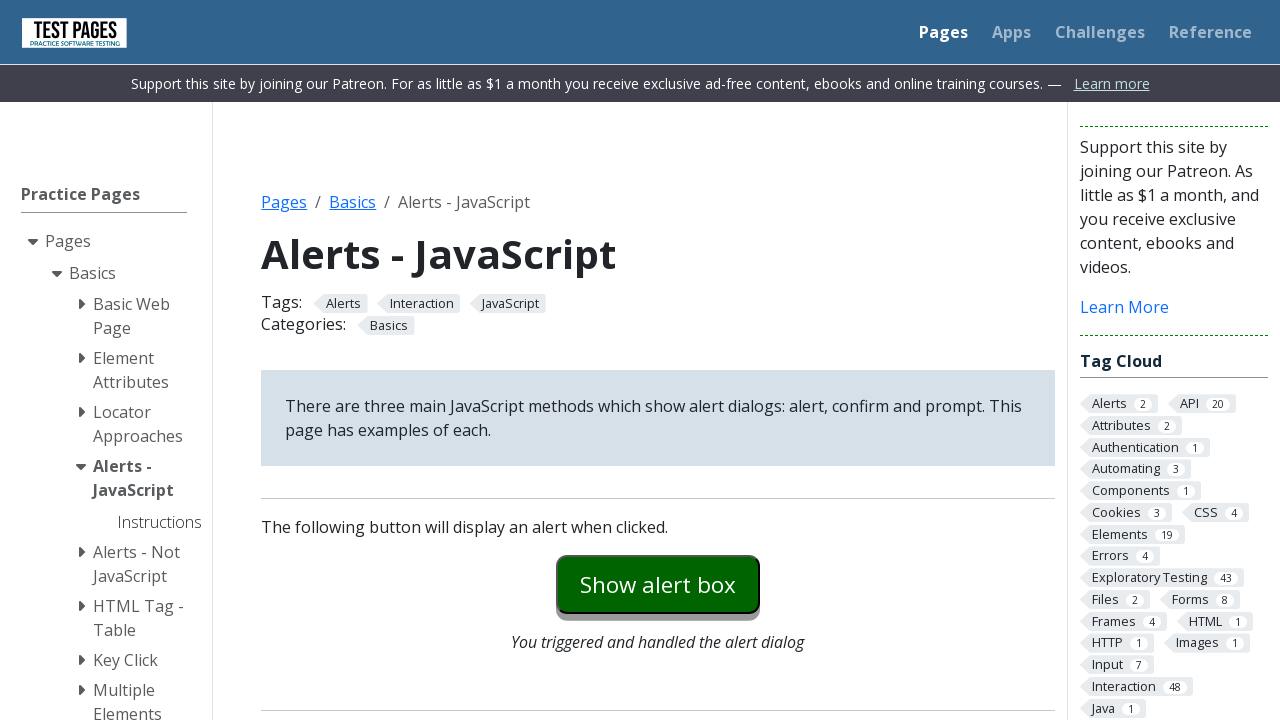